Clicks the first button element on the page and navigates back

Starting URL: https://www.python.org

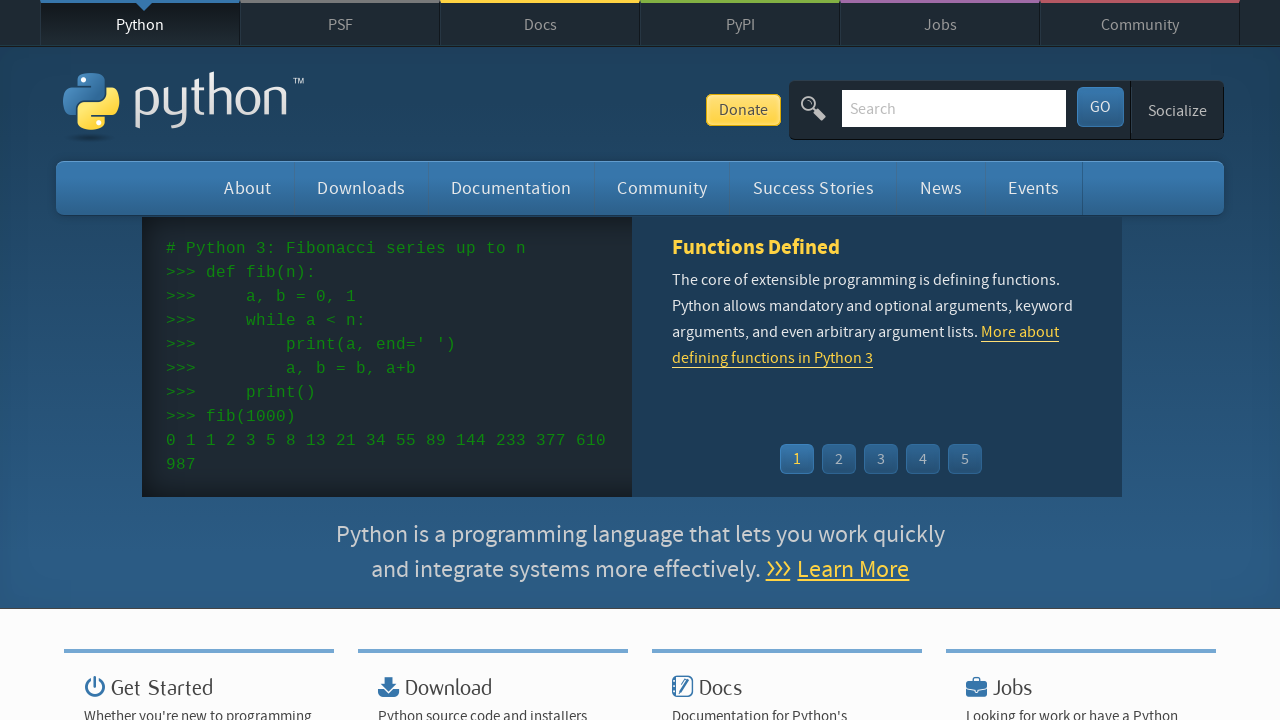

Clicked the first button element on the page at (1100, 107) on button
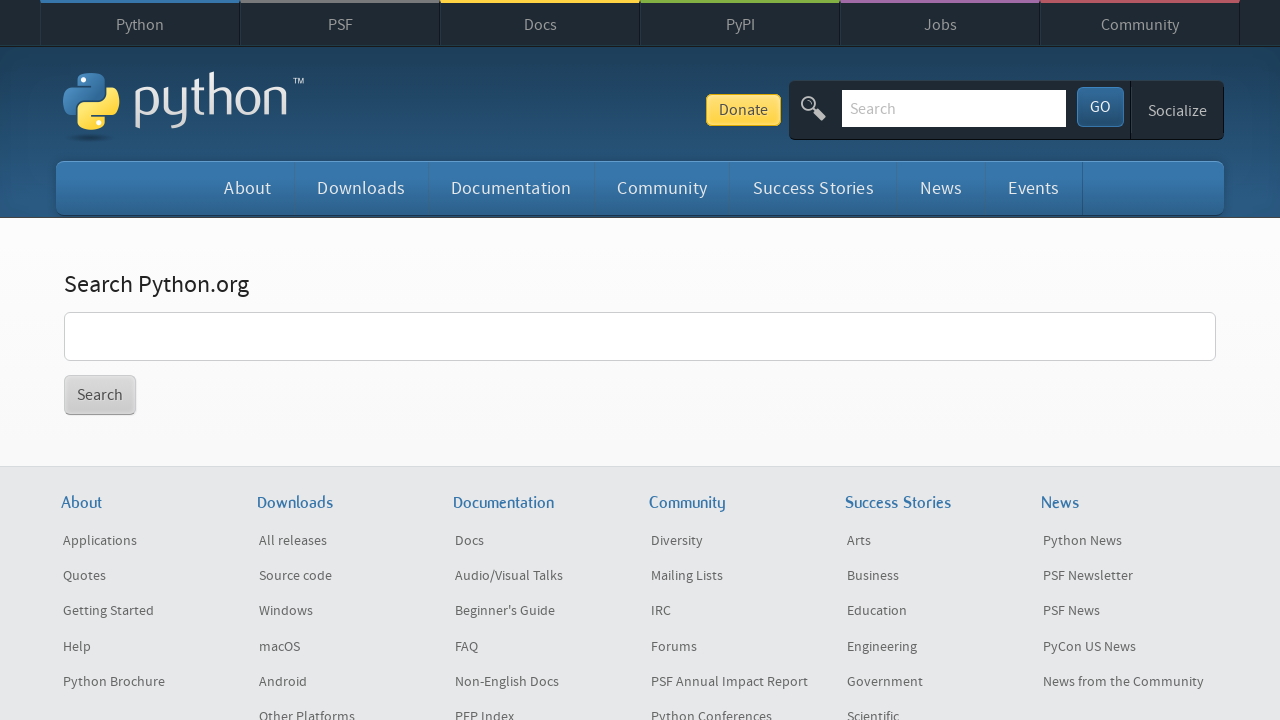

Navigated back to previous page
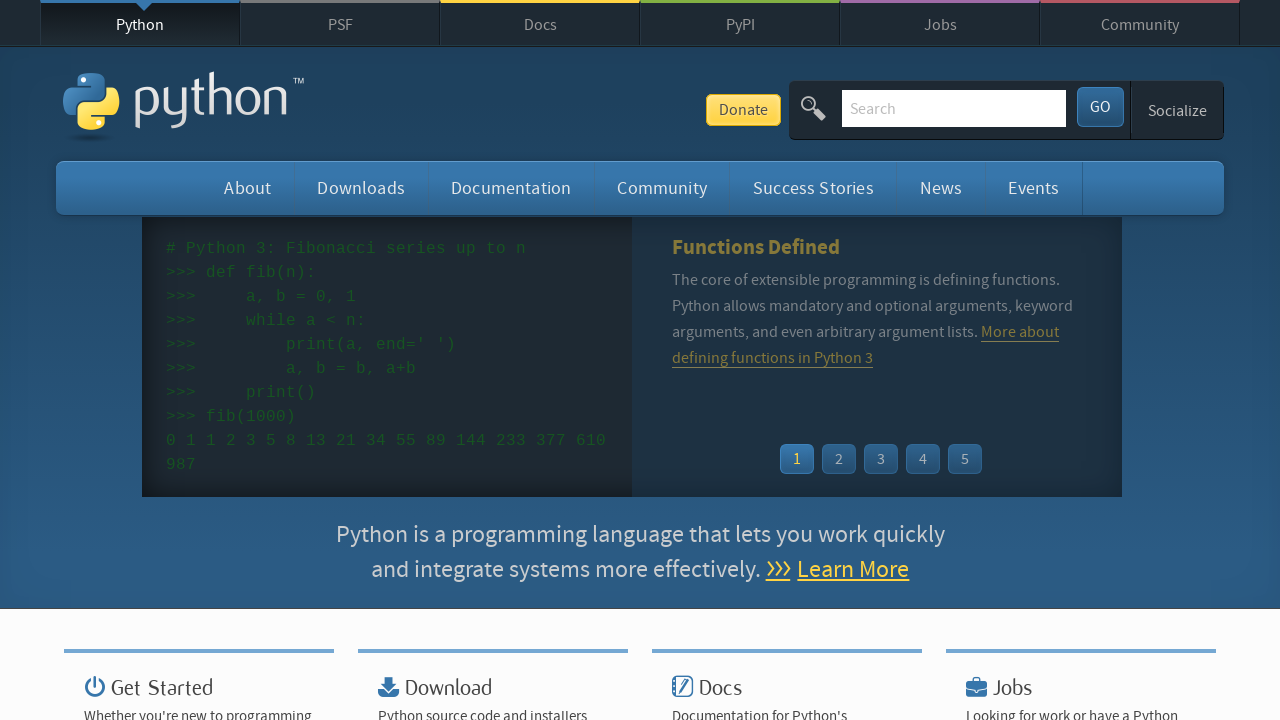

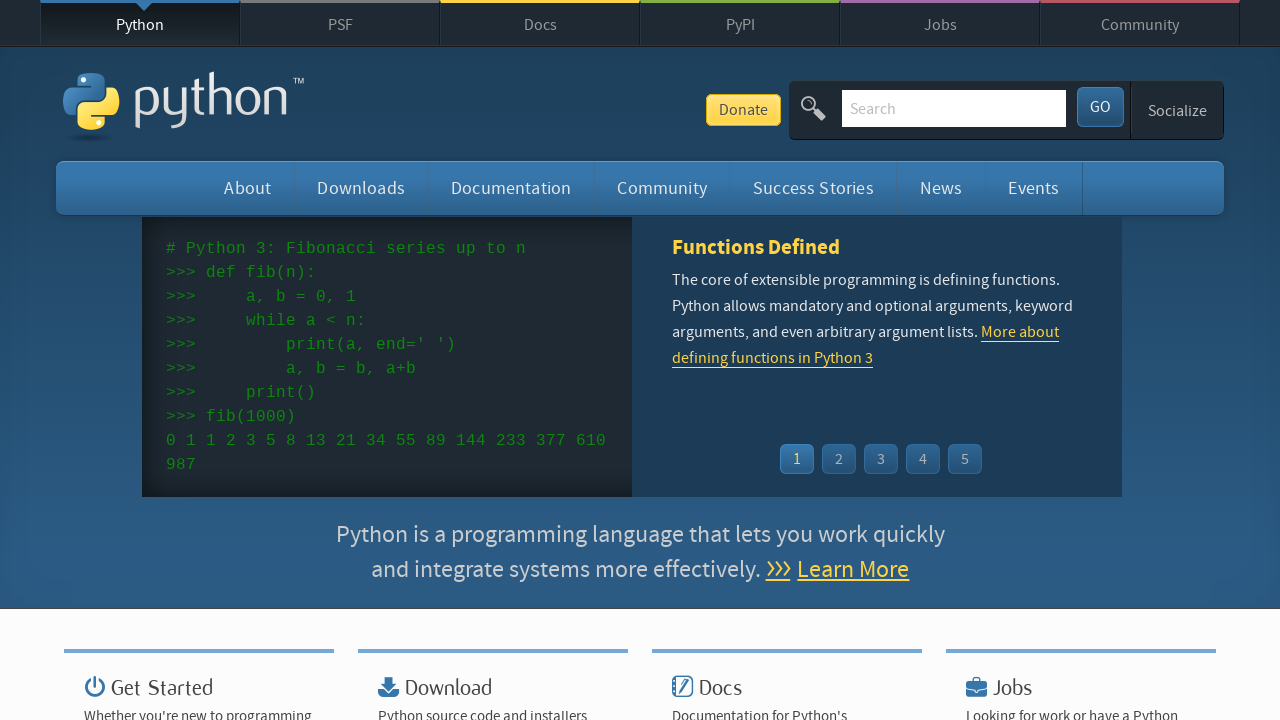